Tests date picker functionality on a practice form by clicking the date input field to open the calendar popup and selecting a specific day (15th)

Starting URL: https://demoqa.com/automation-practice-form

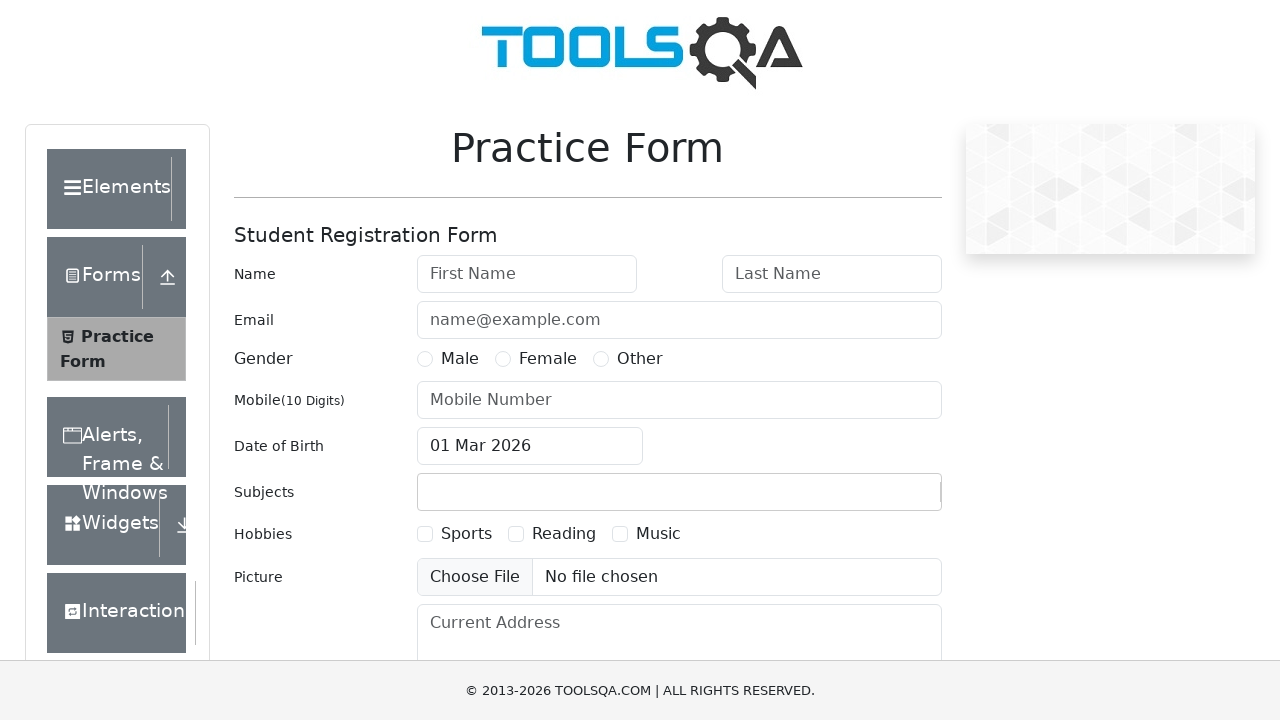

Clicked date of birth input field to open date picker at (530, 446) on #dateOfBirthInput
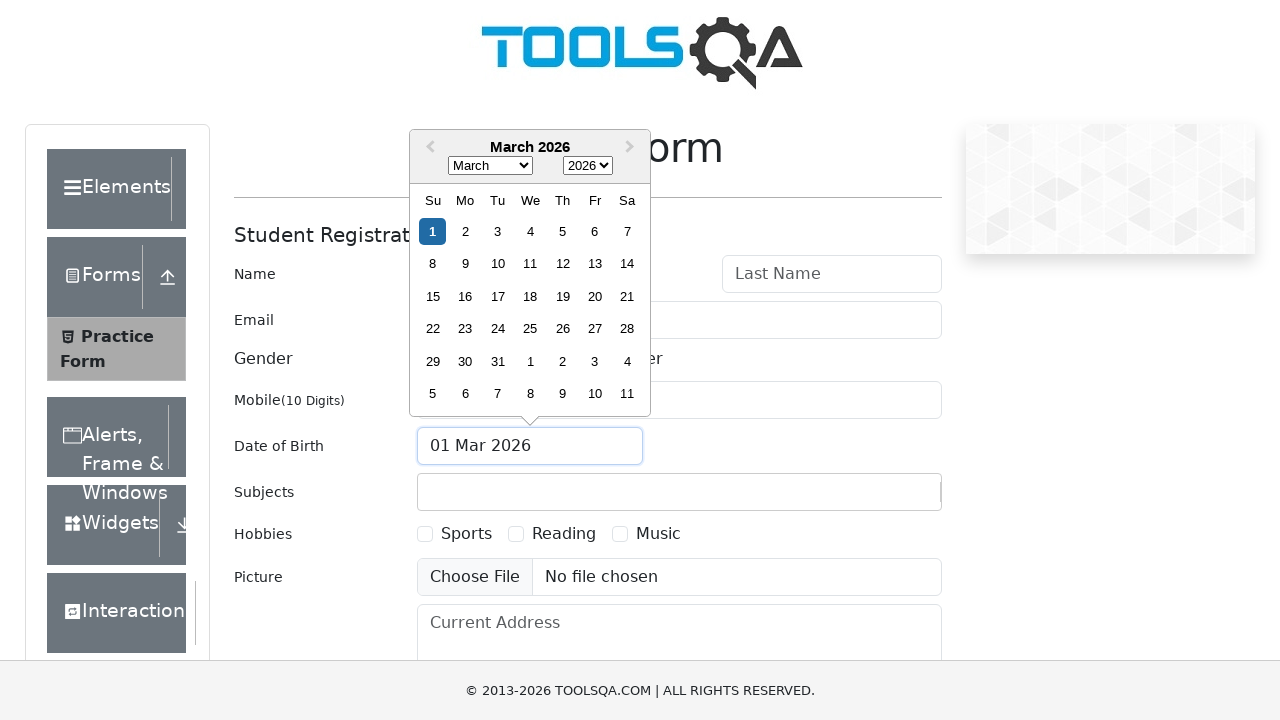

Date picker calendar popup appeared
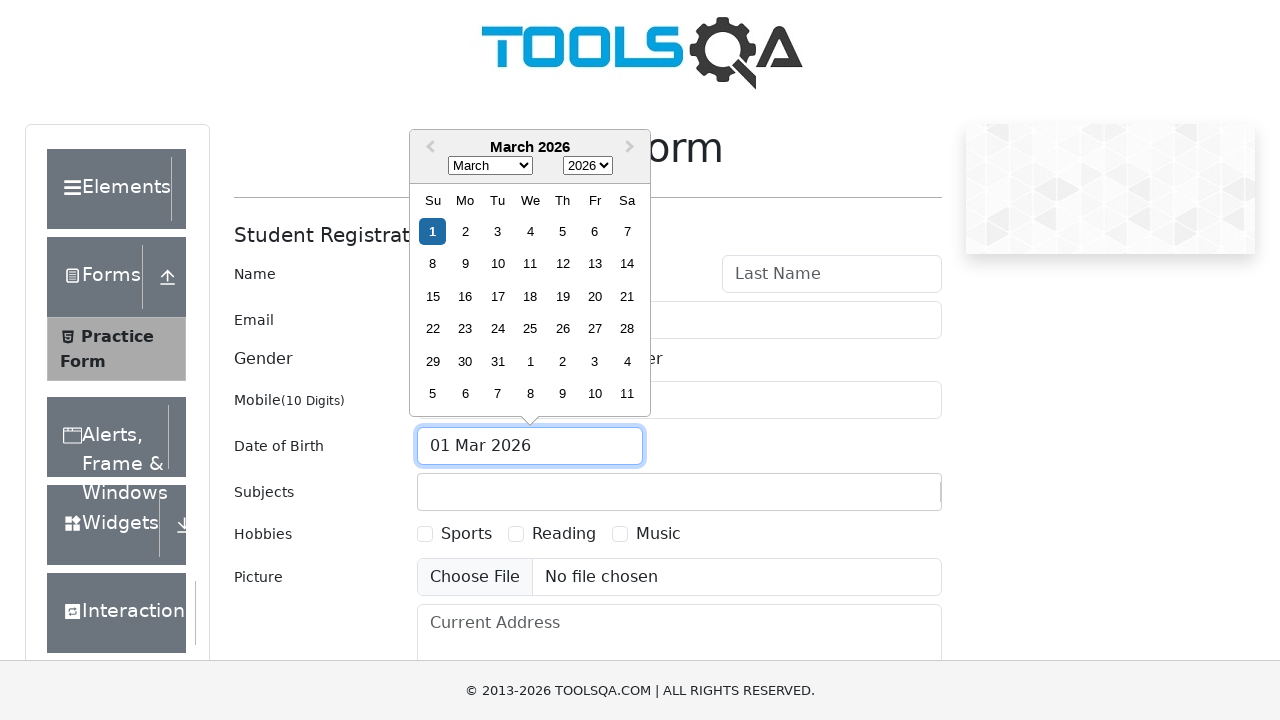

Selected the 15th day from the date picker calendar at (433, 296) on xpath=//div[contains(@class, 'react-datepicker__day') and text()='15']
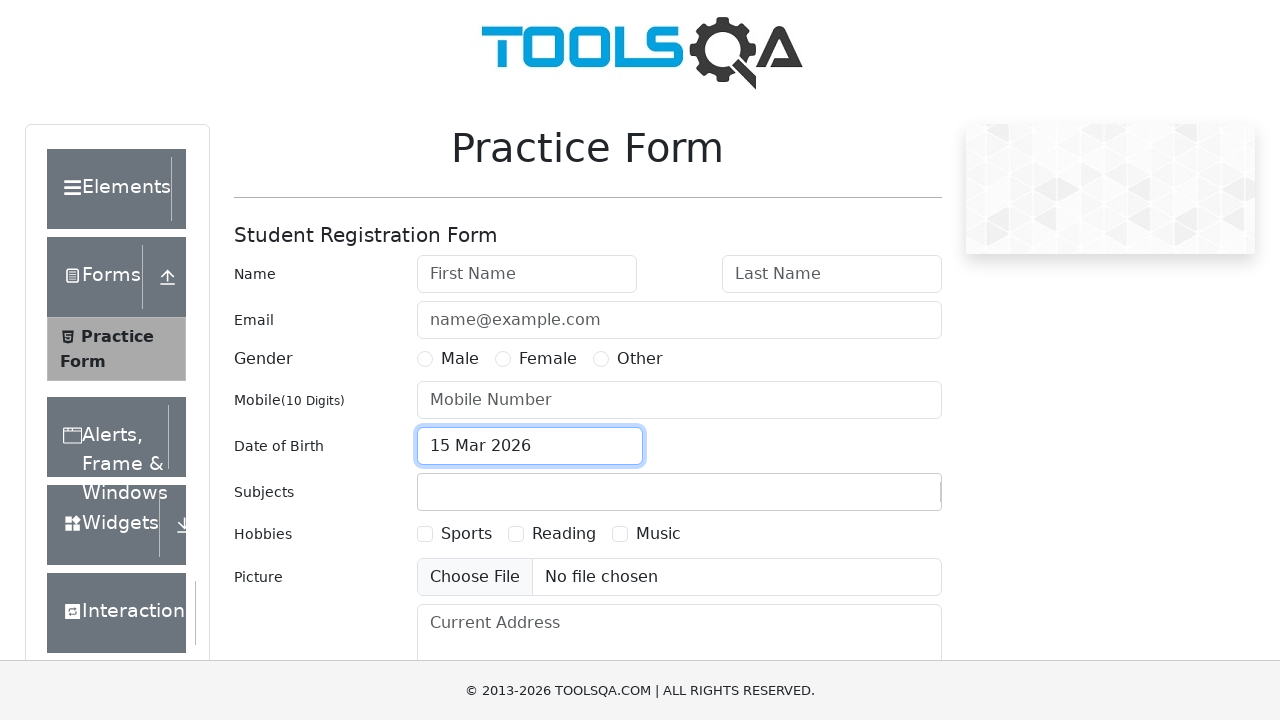

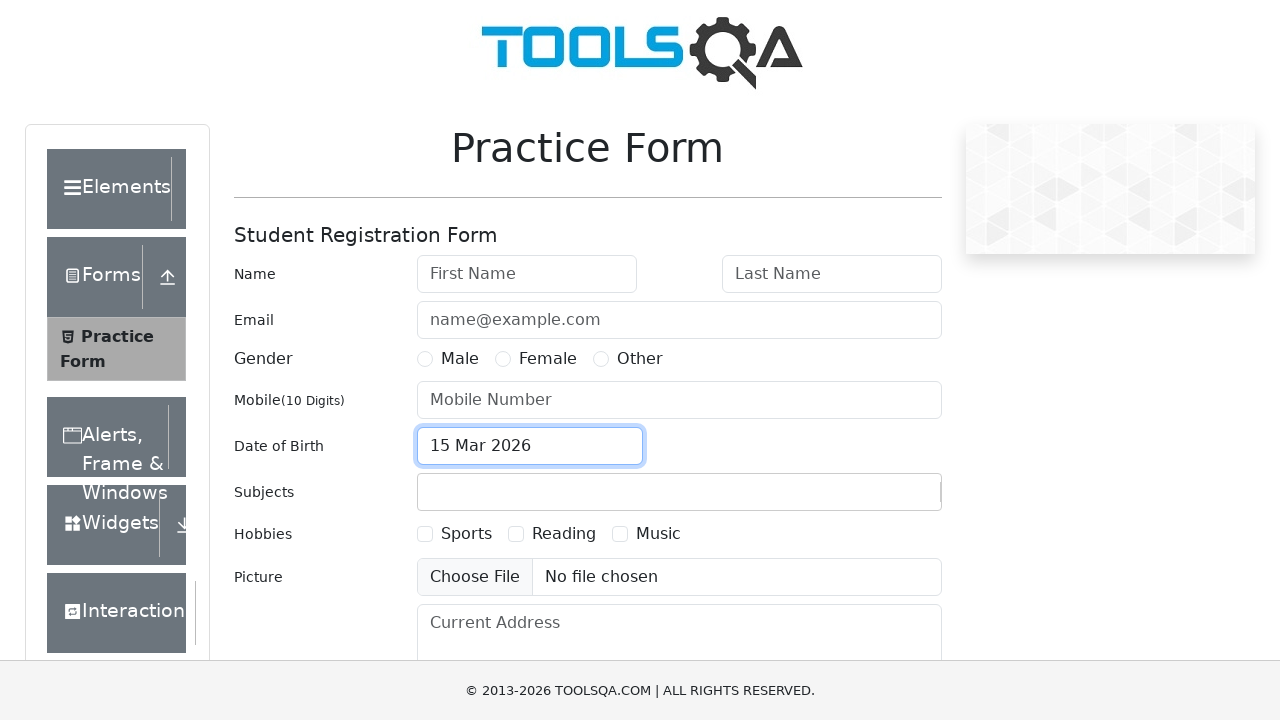